Tests drag and drop functionality by dragging an element into a droppable area

Starting URL: https://jqueryui.com/droppable/

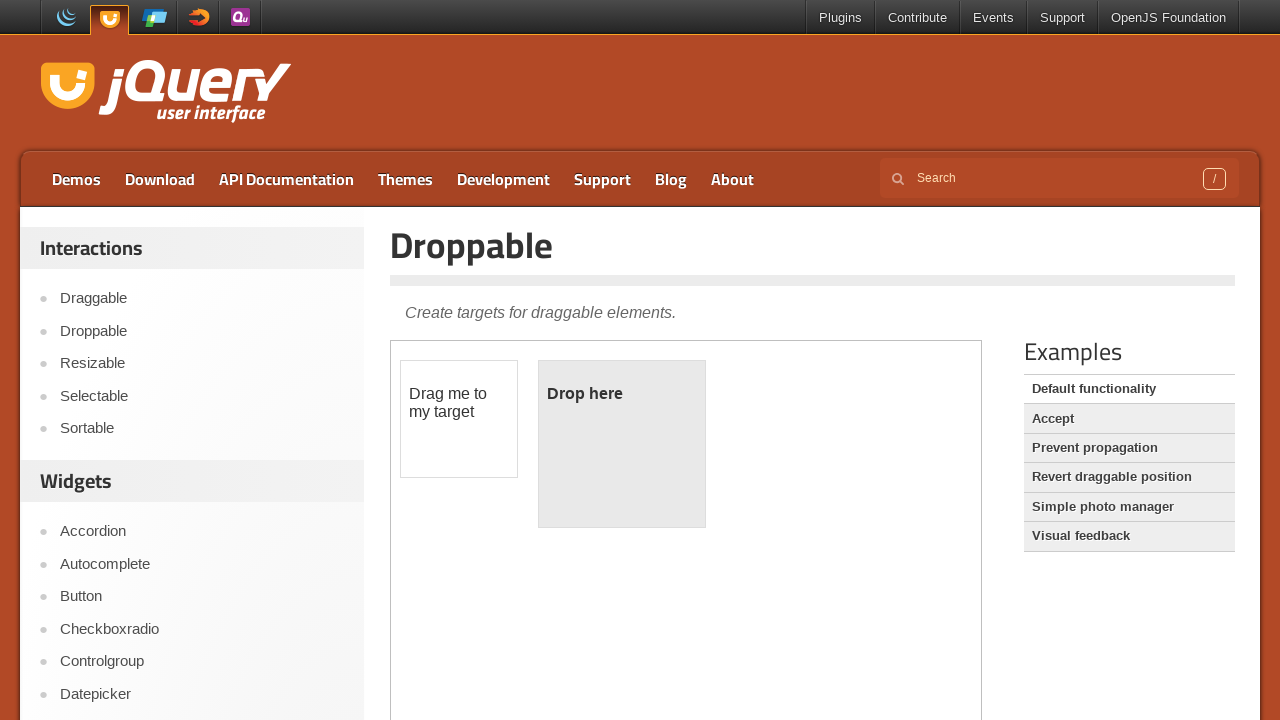

Located iframe containing drag and drop demo
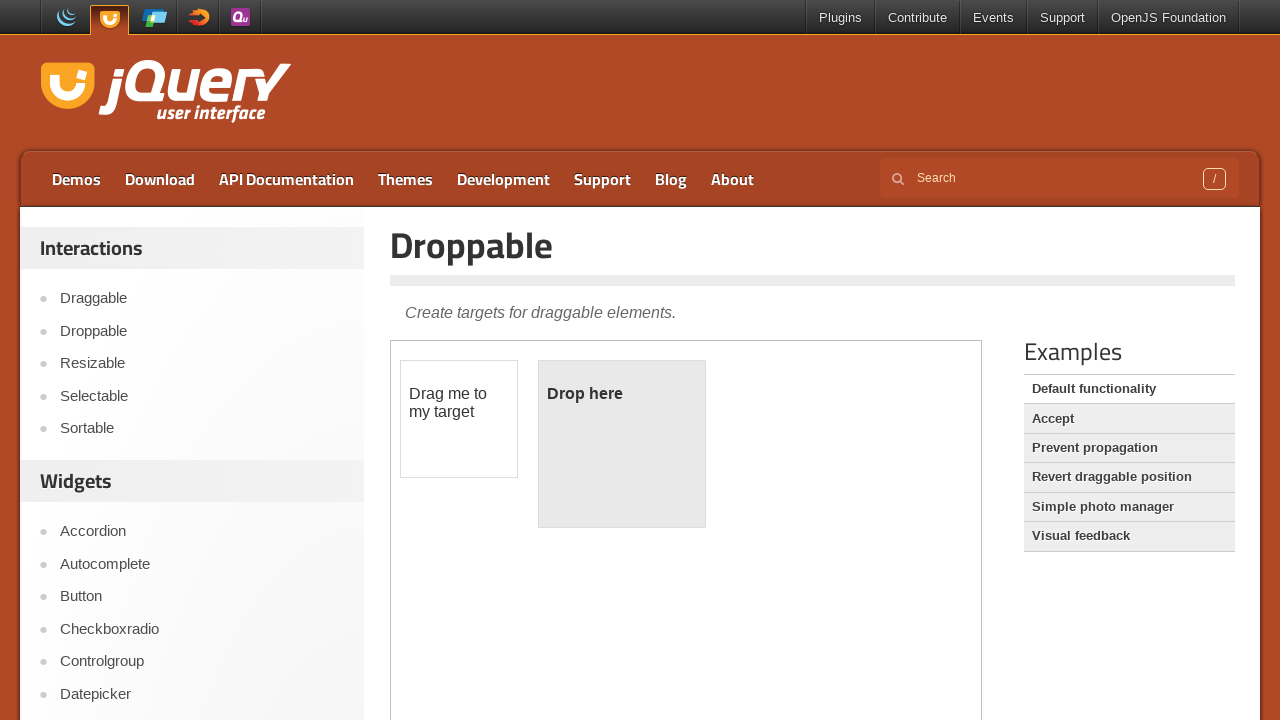

Located draggable element
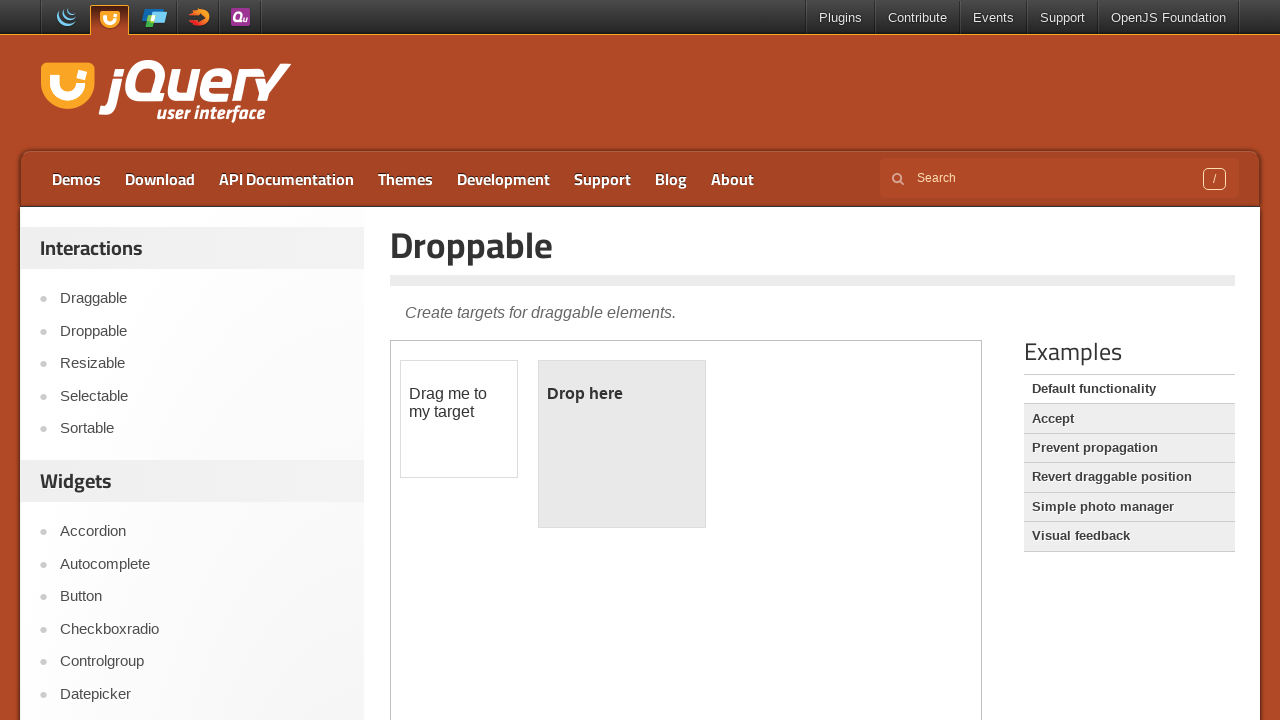

Located droppable target area
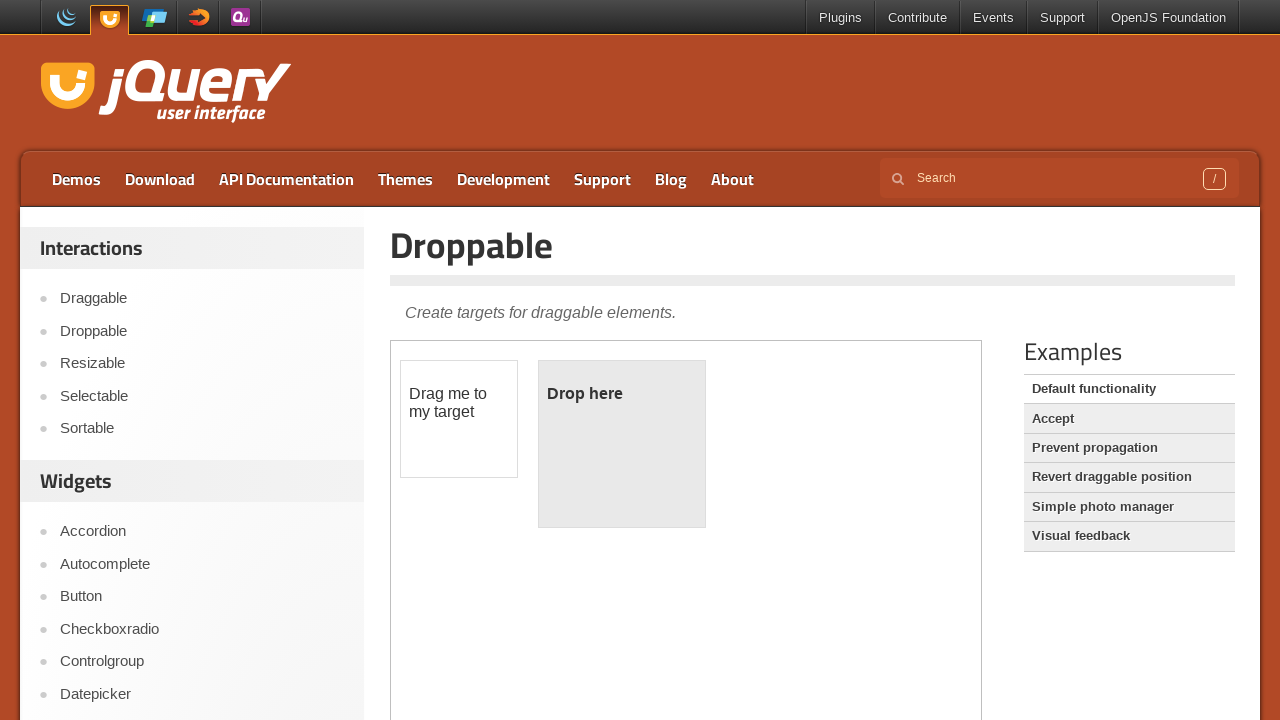

Dragged draggable element into droppable area at (622, 444)
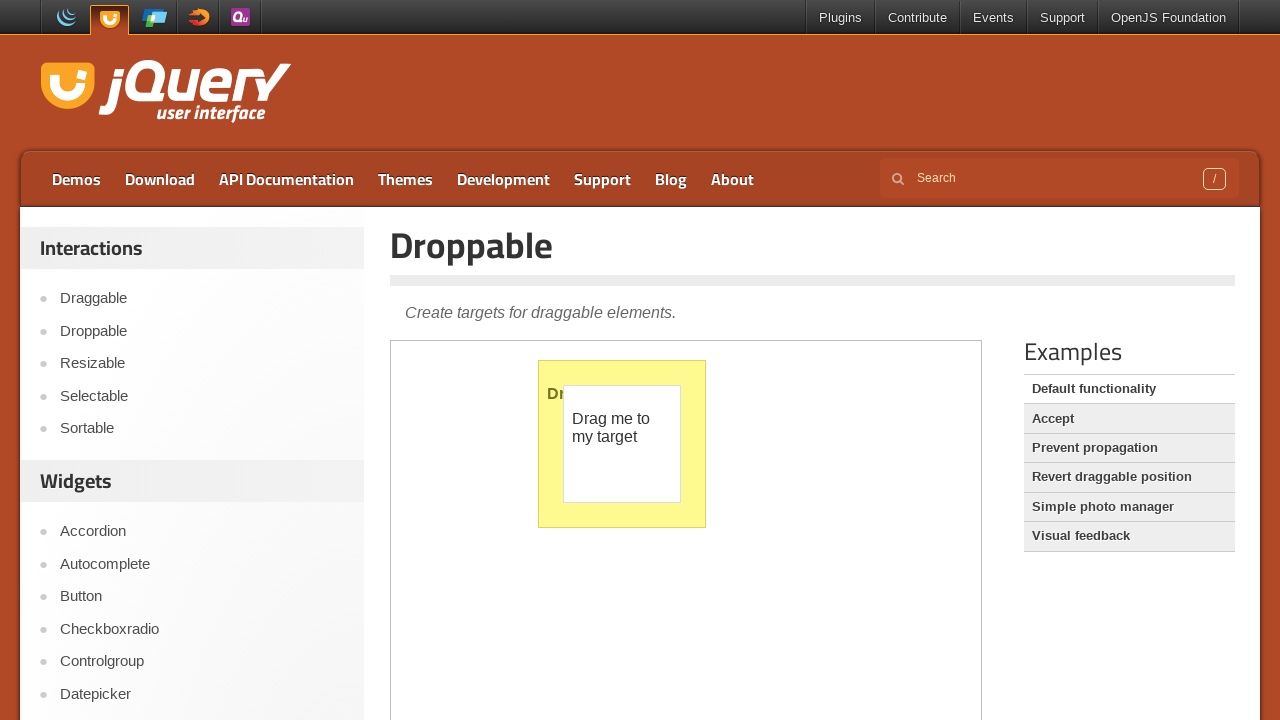

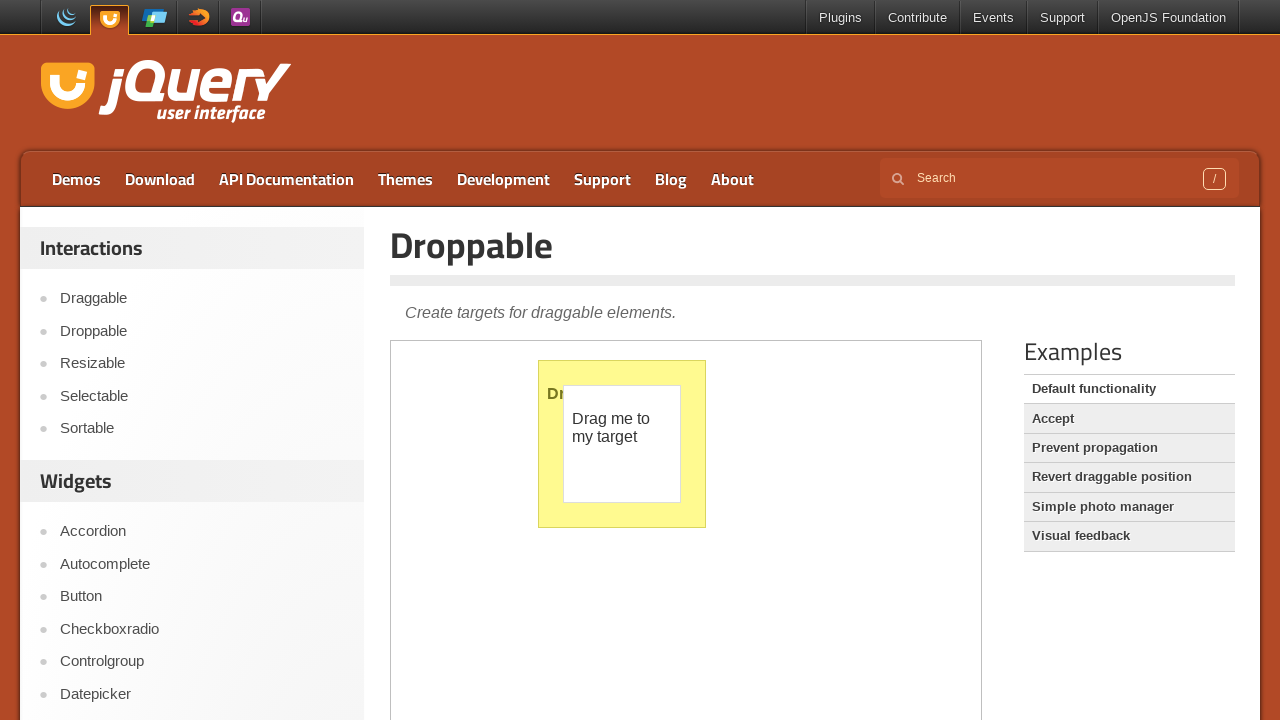